Tests browser tab handling by clicking a button that opens a new tab, switching between the original and new tabs, and then closing the new tab.

Starting URL: https://demo.chetanpanchal.com

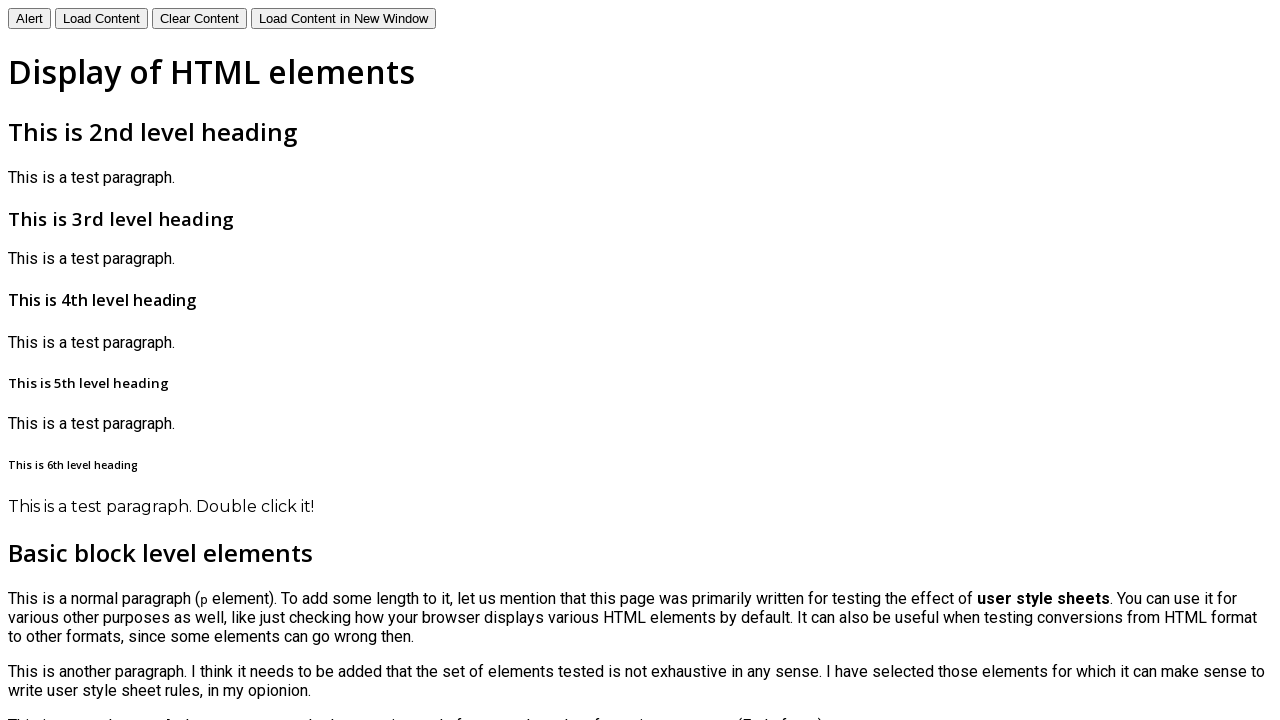

Clicked button to open new tab at (344, 18) on #loadContentInWindow
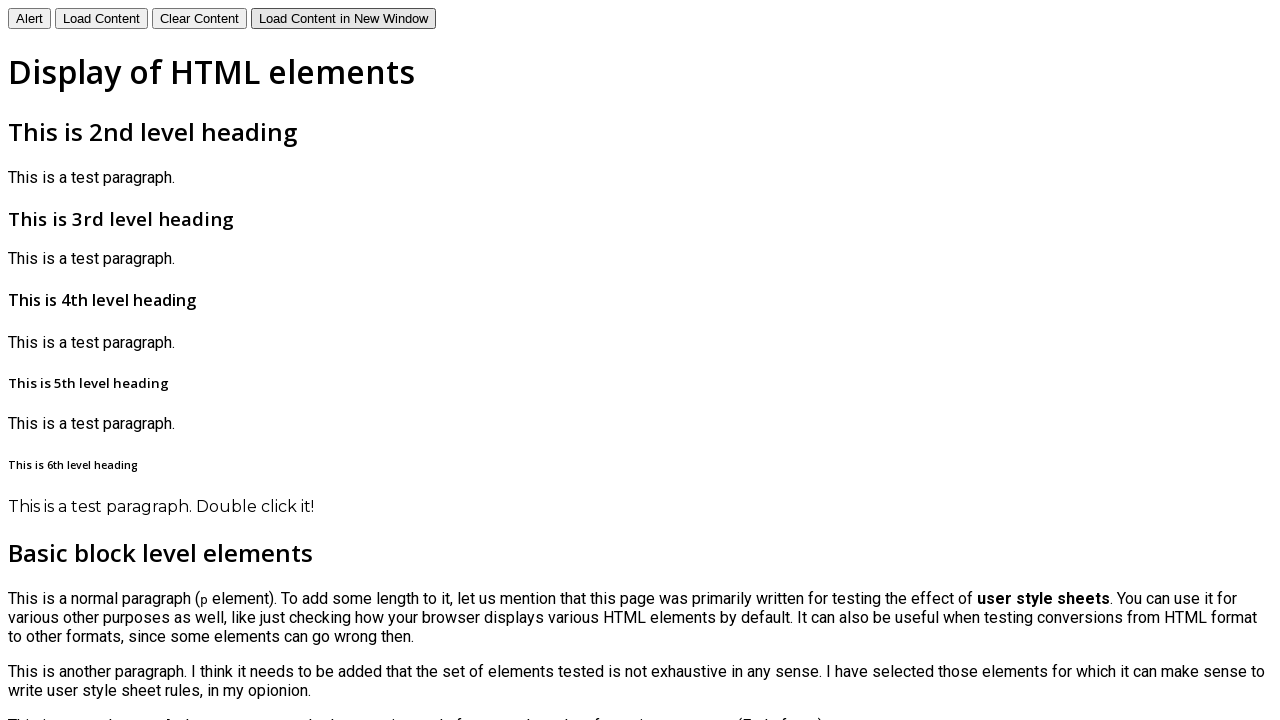

New tab opened and captured
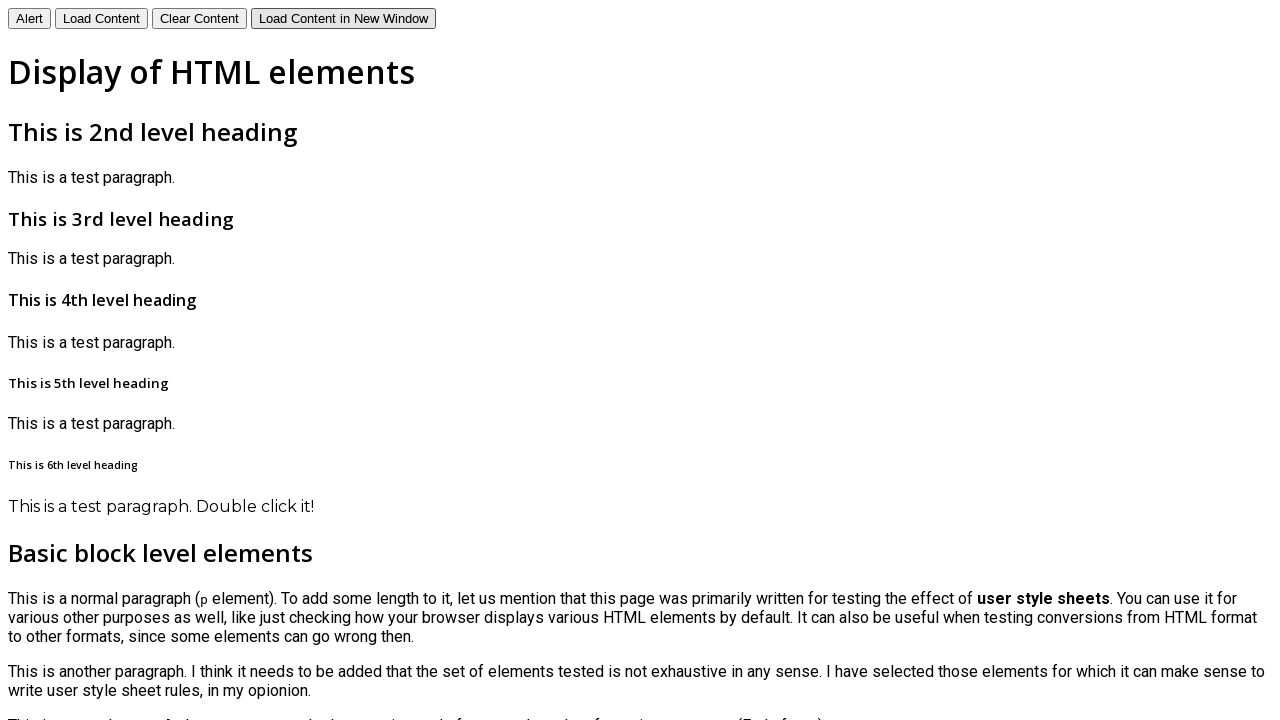

New page fully loaded
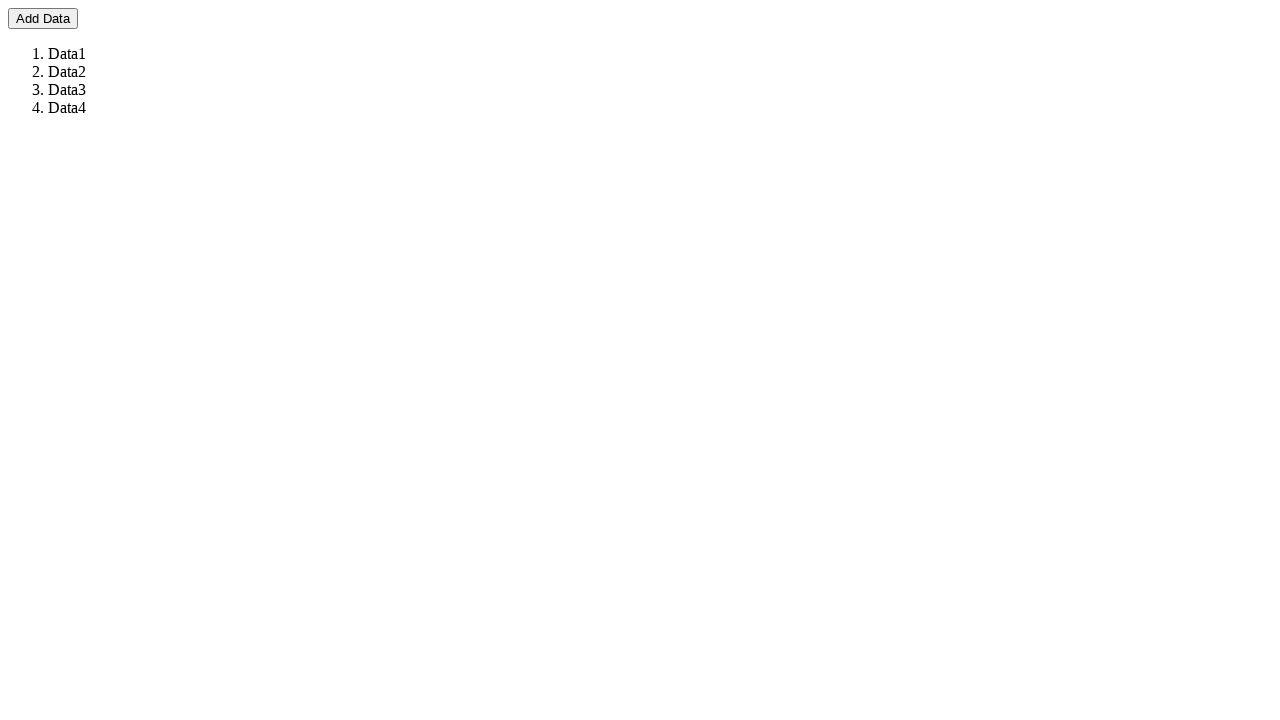

Switched to original tab
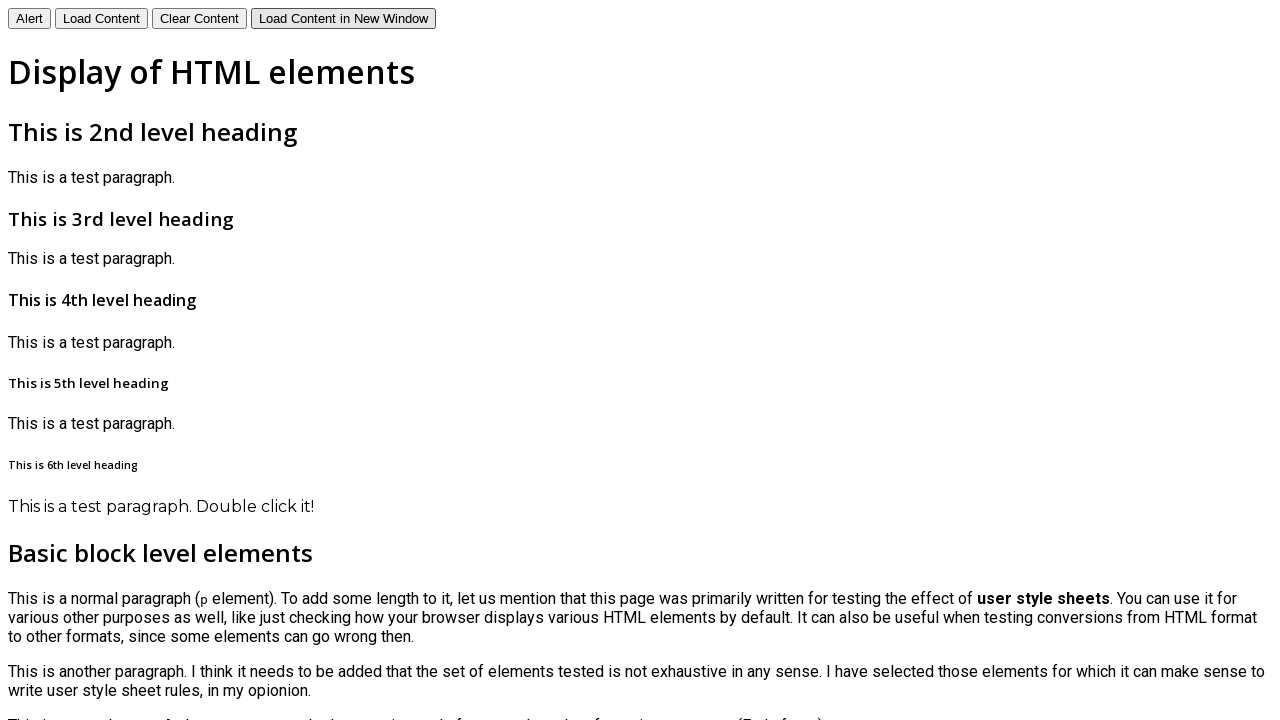

Waited 3 seconds on original tab
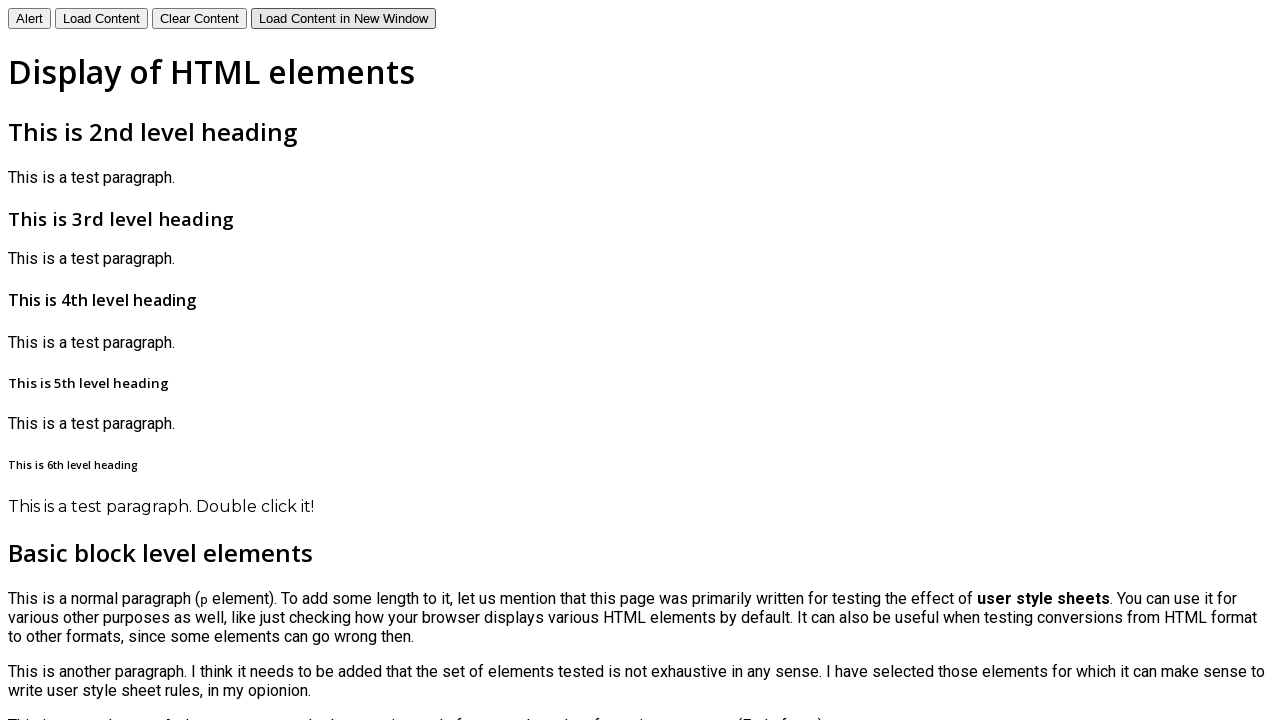

Switched to new tab
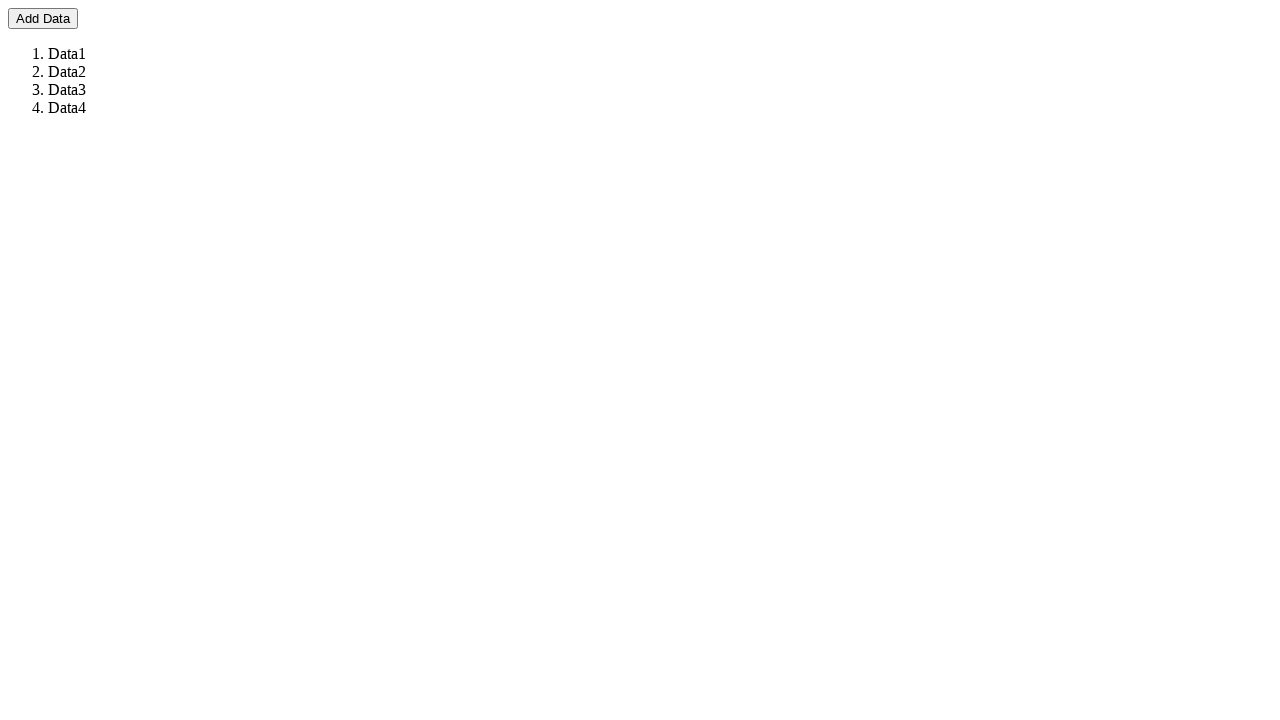

Waited 3 seconds on new tab
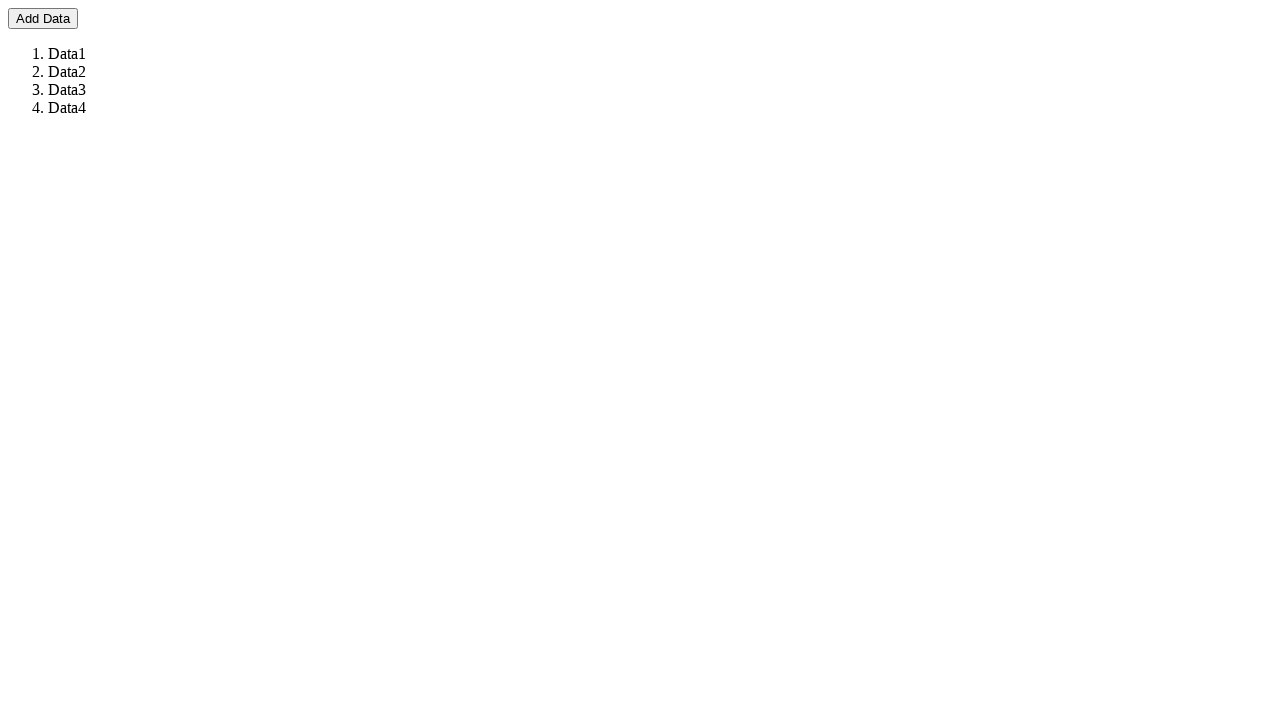

Closed new tab
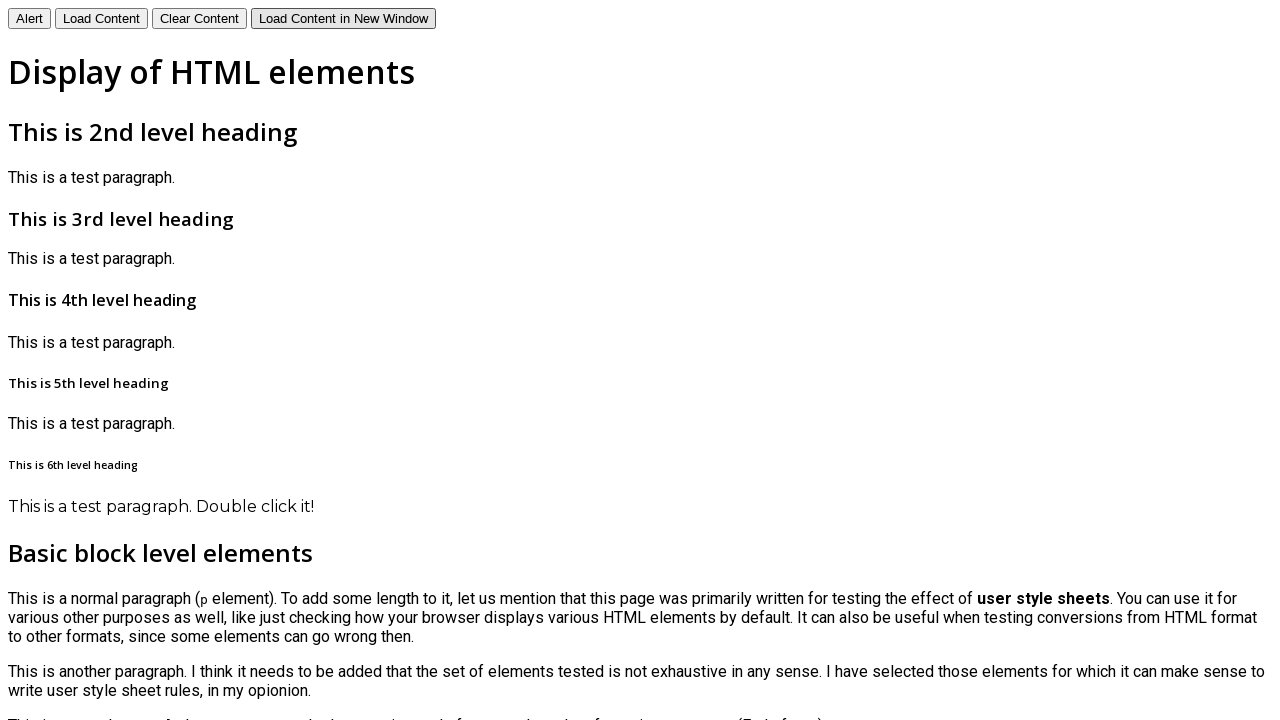

Switched back to original tab
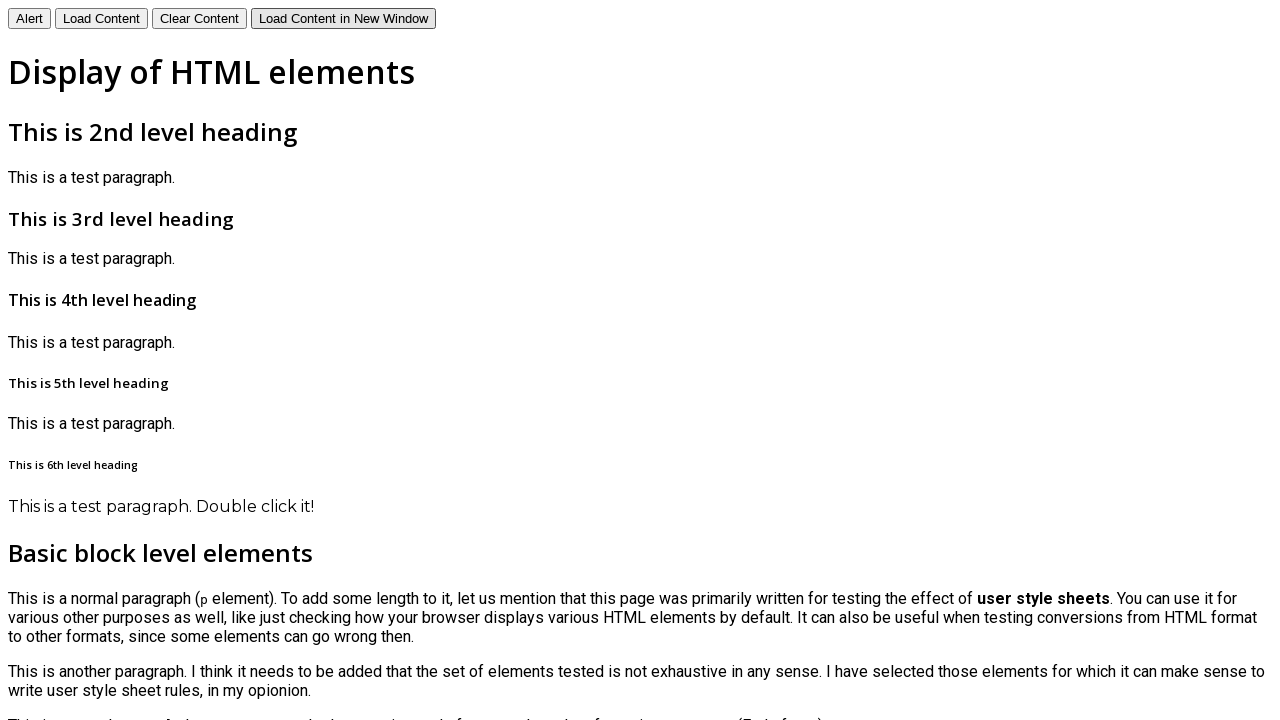

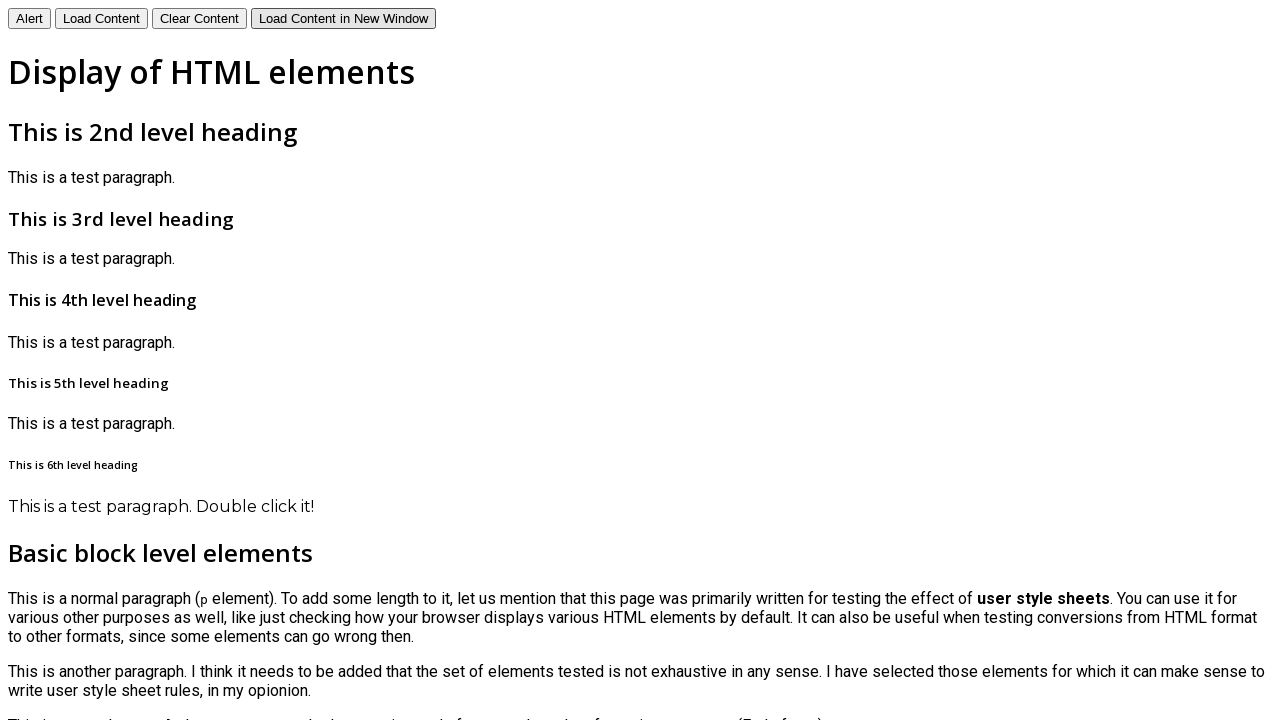